Tests drag and drop functionality on jQuery UI demo page by dragging an element into a droppable area

Starting URL: https://jqueryui.com/droppable

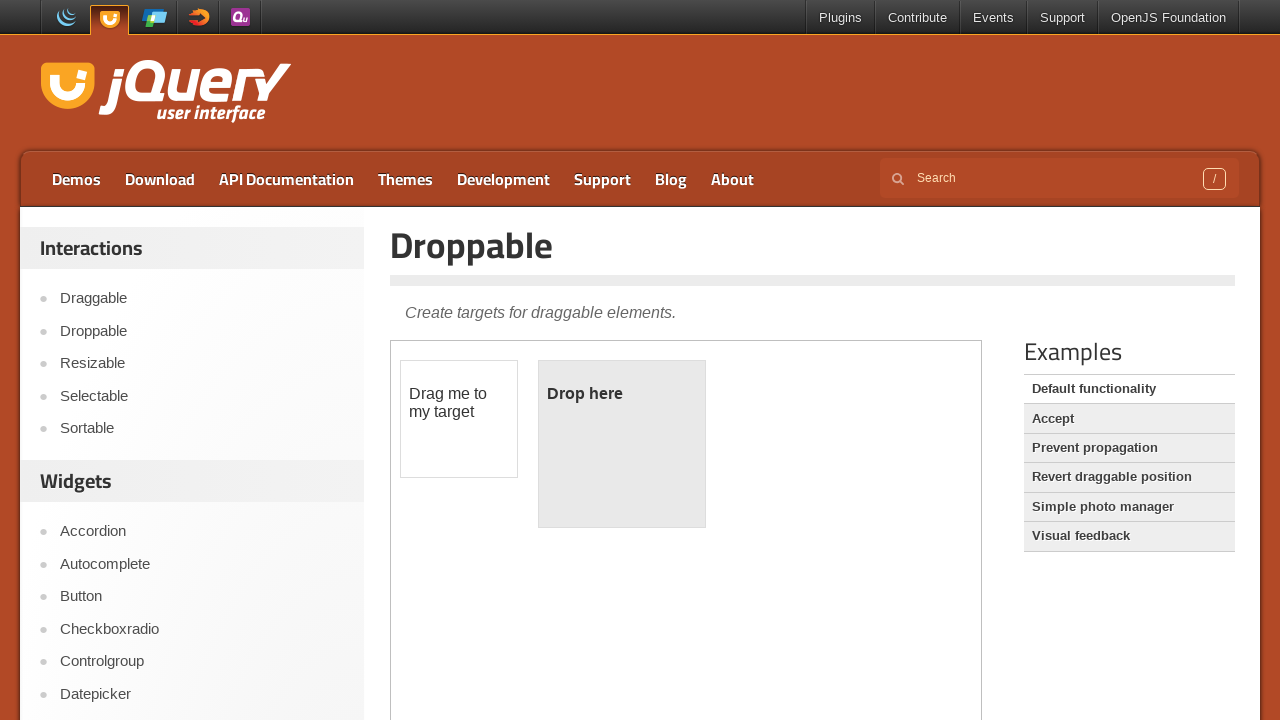

Located the demo iframe
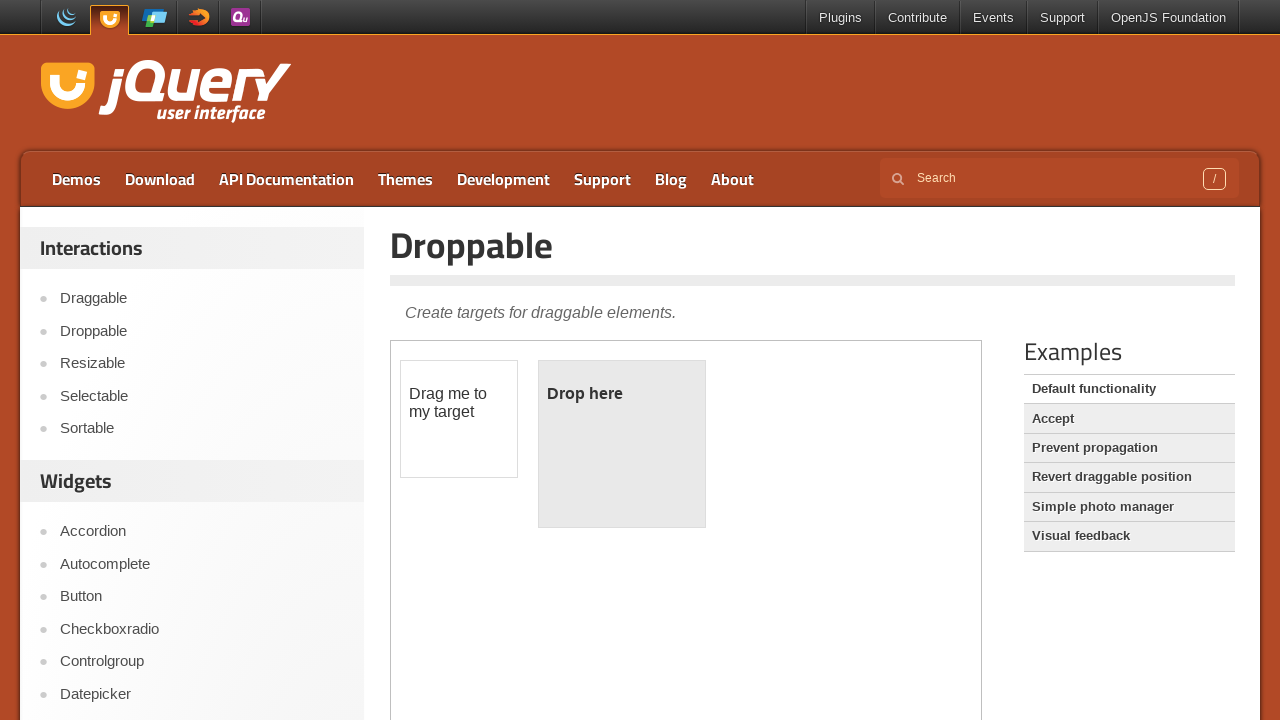

Located the draggable element
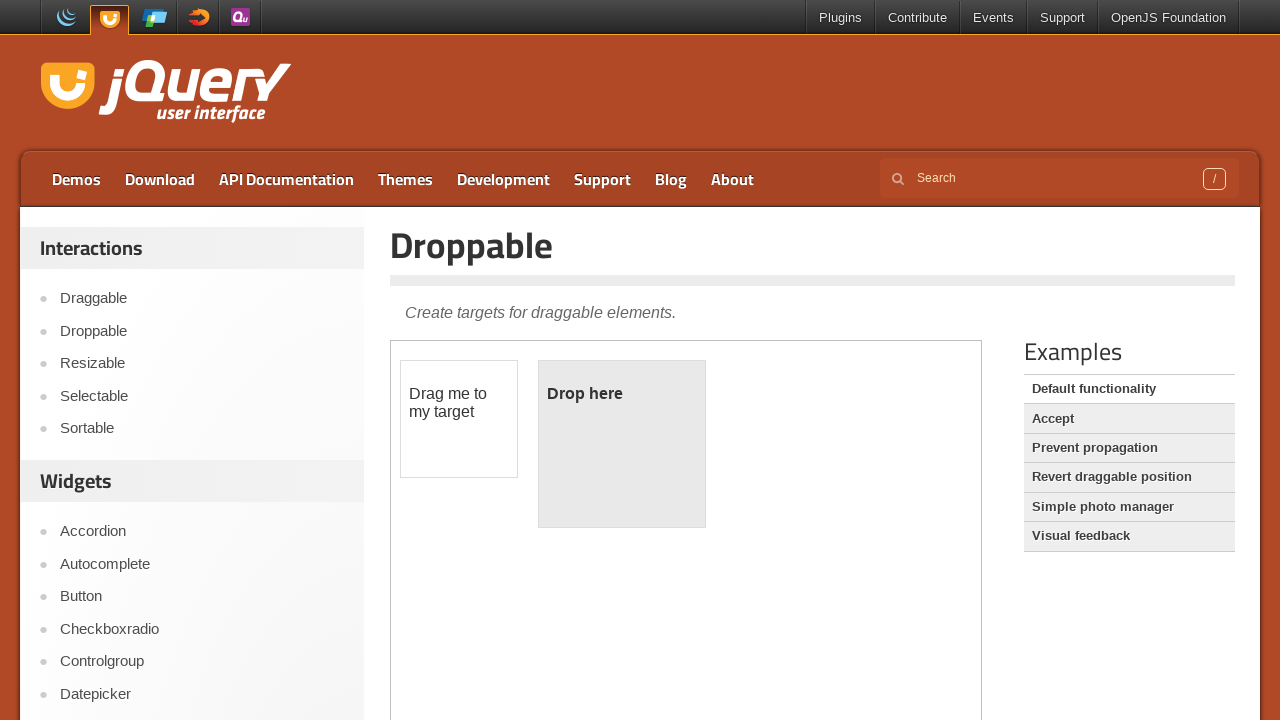

Located the droppable element
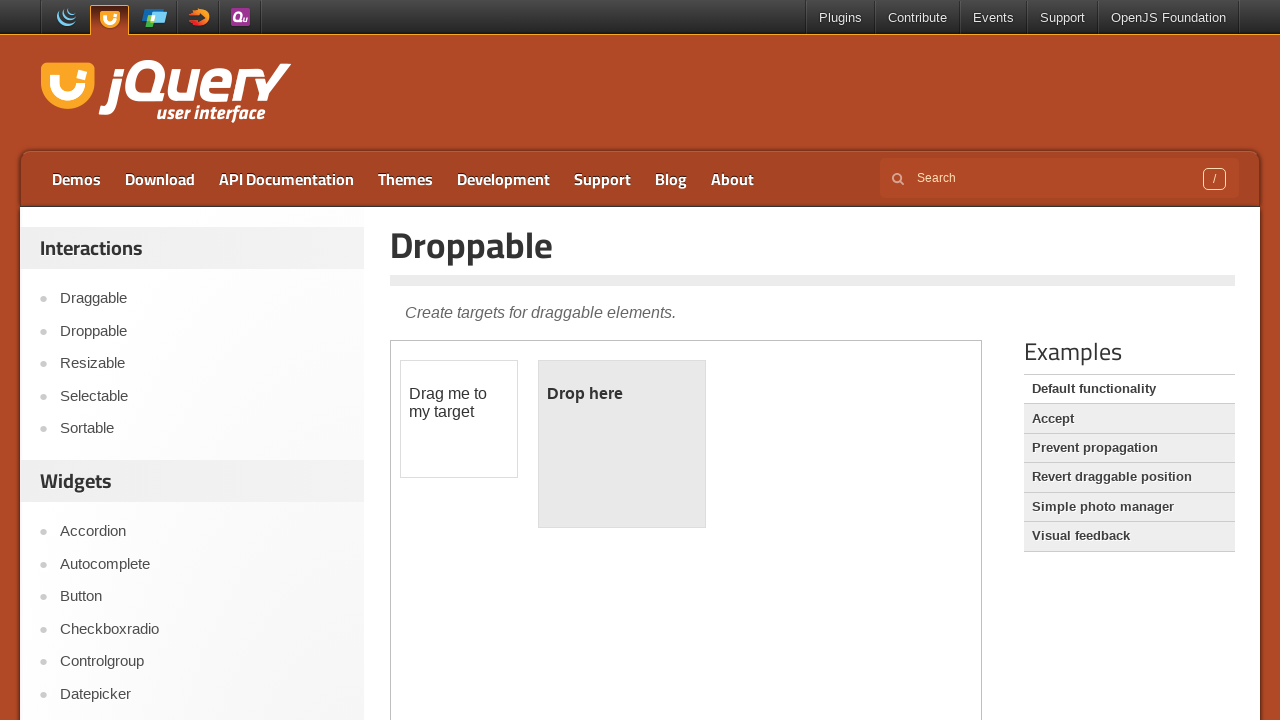

Dragged the draggable element into the droppable area at (622, 444)
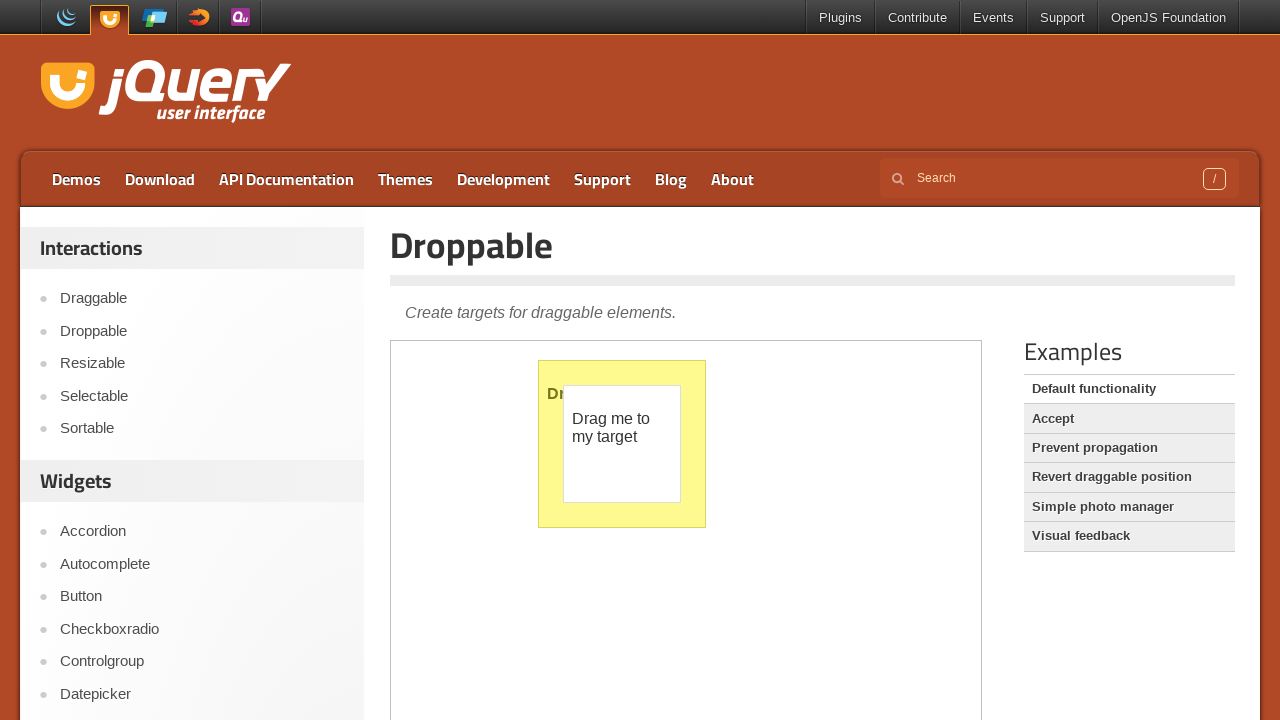

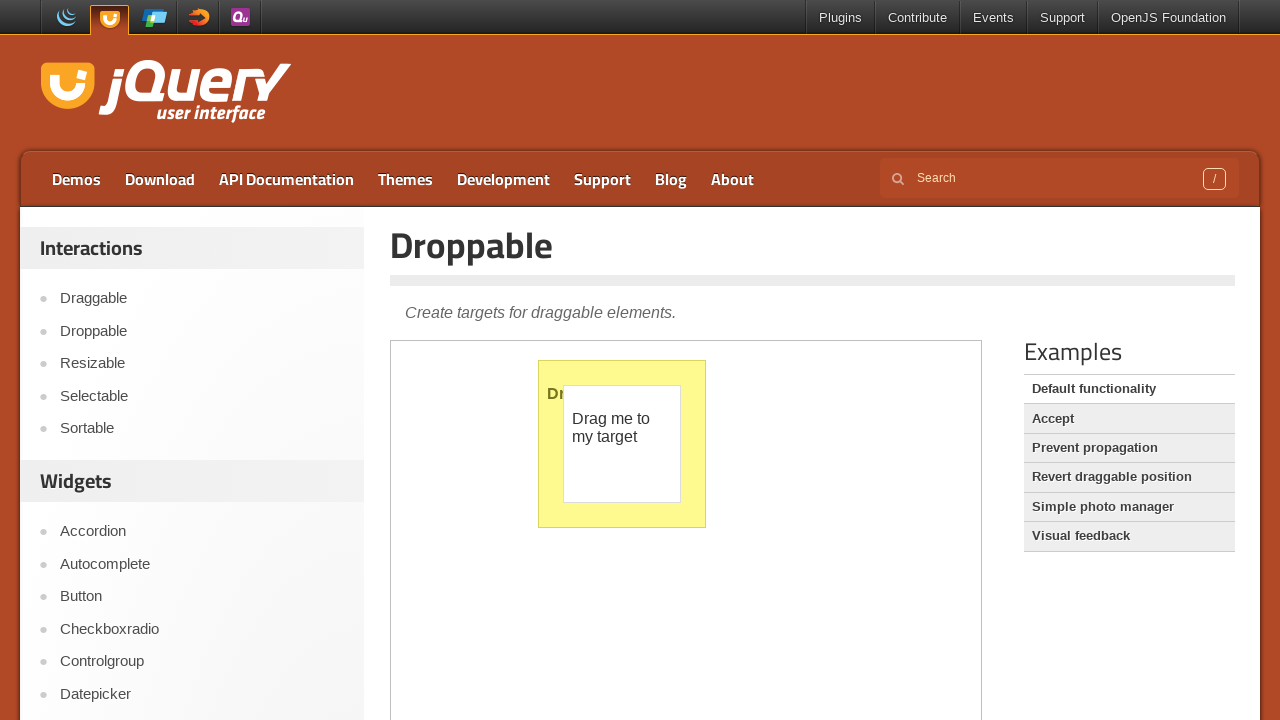